Tests editing a todo item by double-clicking, filling new text, and pressing Enter

Starting URL: https://demo.playwright.dev/todomvc

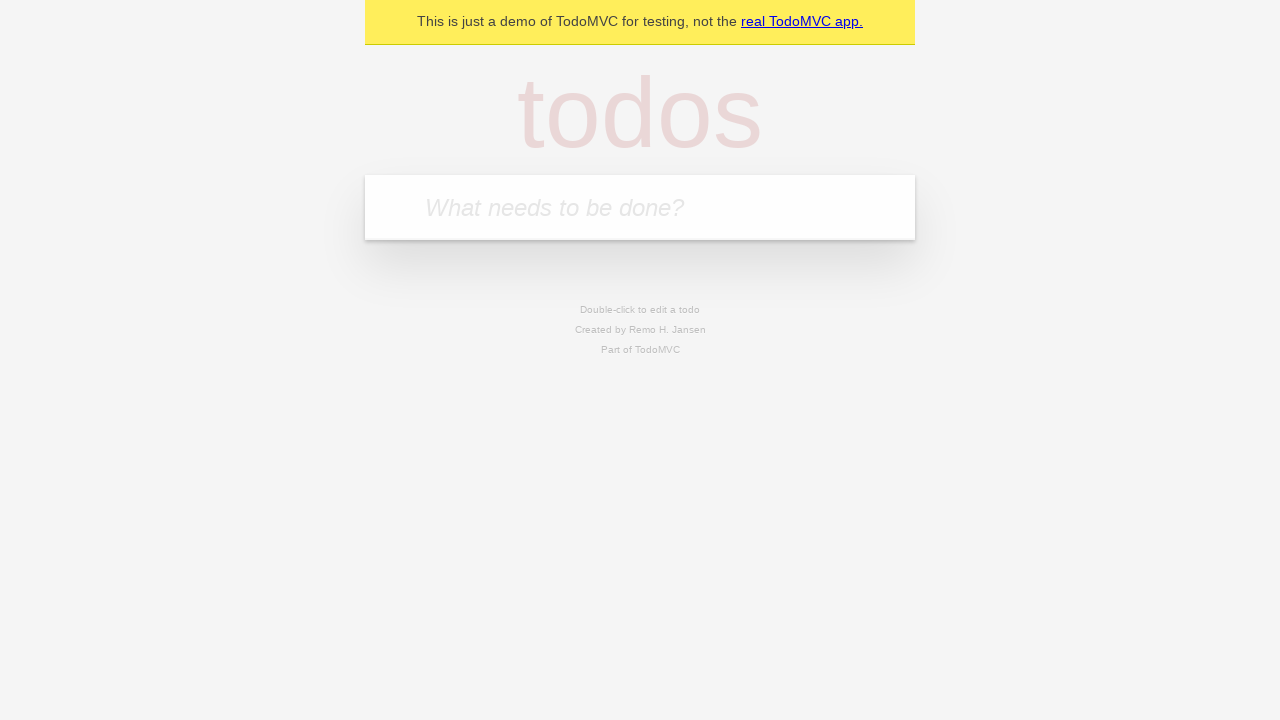

Filled todo input with 'buy some cheese' on internal:attr=[placeholder="What needs to be done?"i]
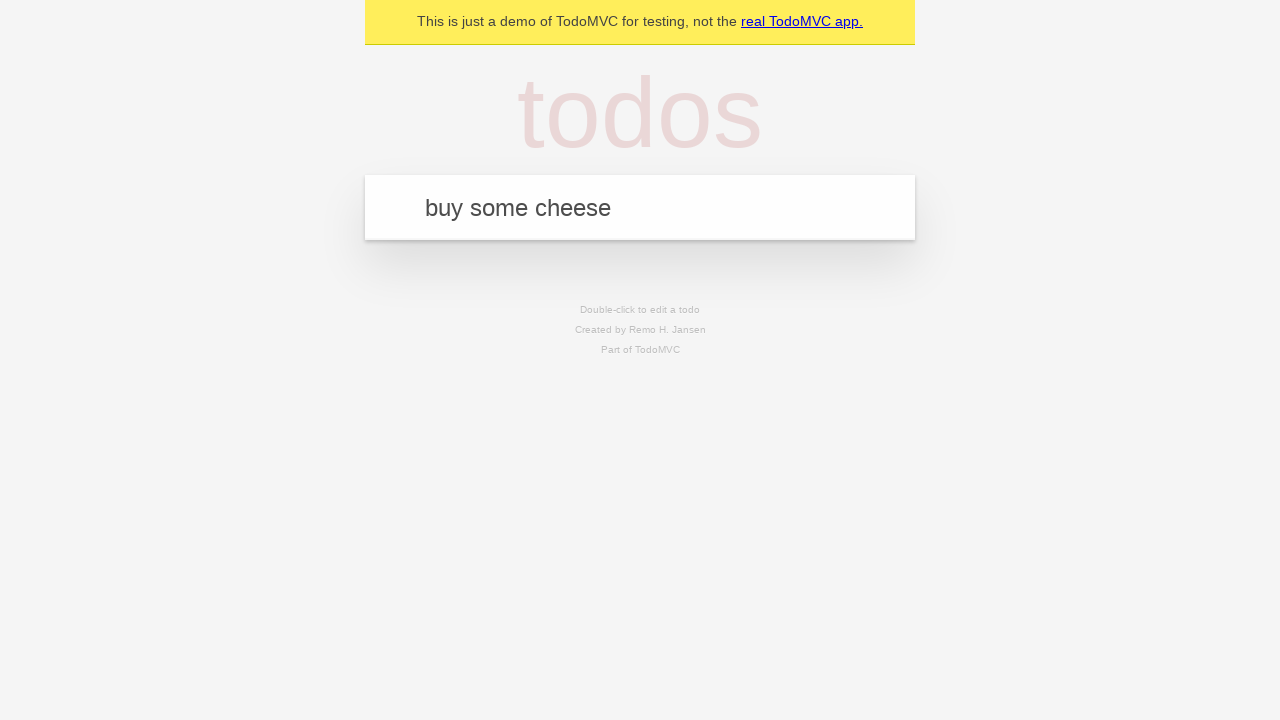

Pressed Enter to create first todo on internal:attr=[placeholder="What needs to be done?"i]
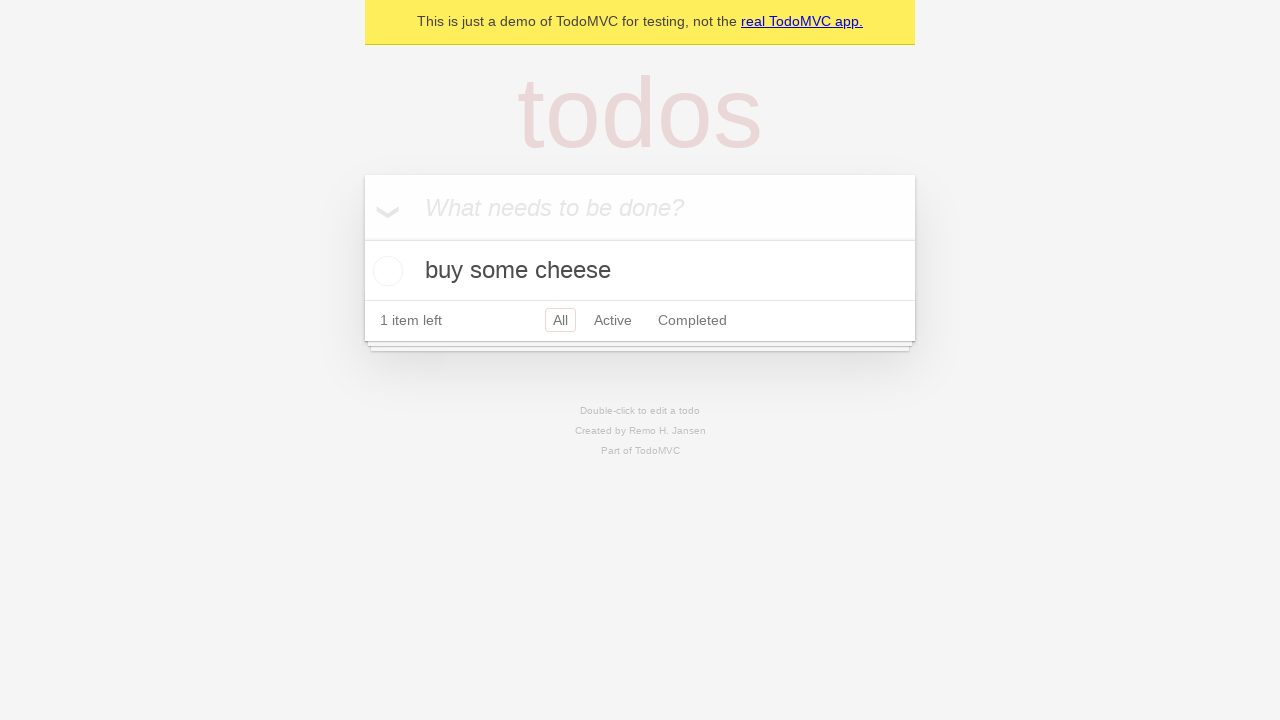

Filled todo input with 'feed the cat' on internal:attr=[placeholder="What needs to be done?"i]
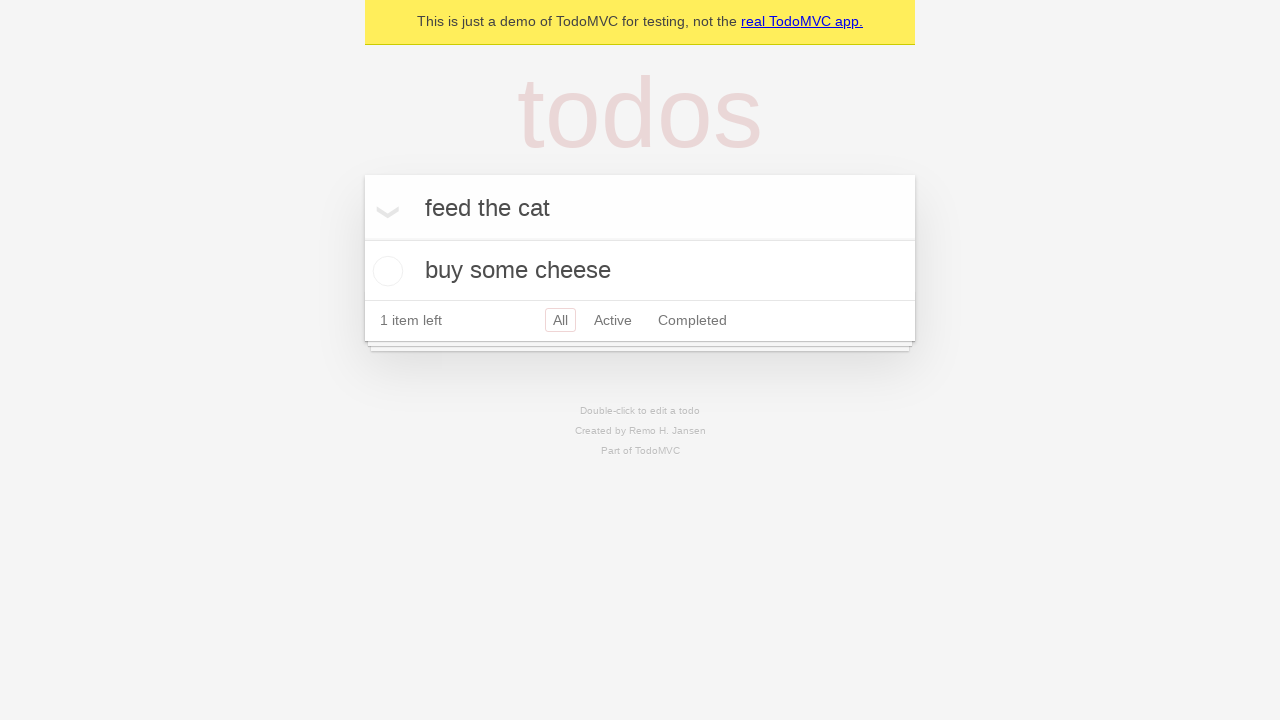

Pressed Enter to create second todo on internal:attr=[placeholder="What needs to be done?"i]
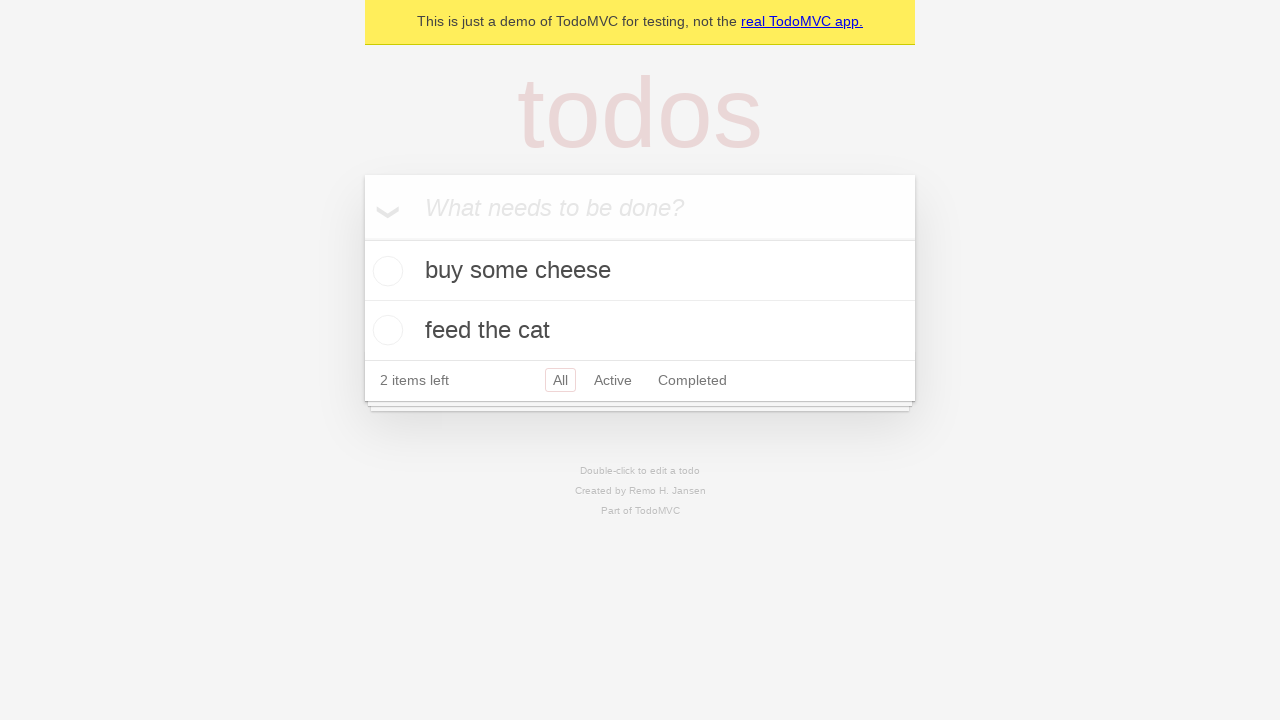

Filled todo input with 'book a doctors appointment' on internal:attr=[placeholder="What needs to be done?"i]
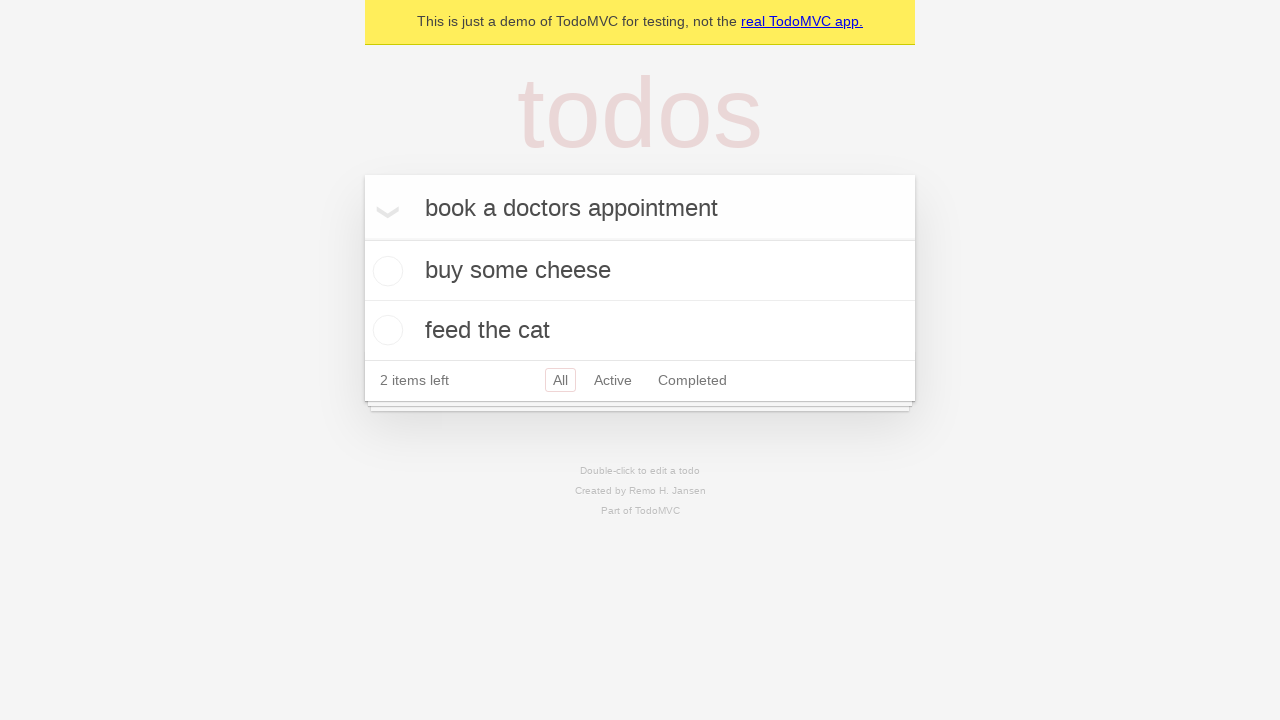

Pressed Enter to create third todo on internal:attr=[placeholder="What needs to be done?"i]
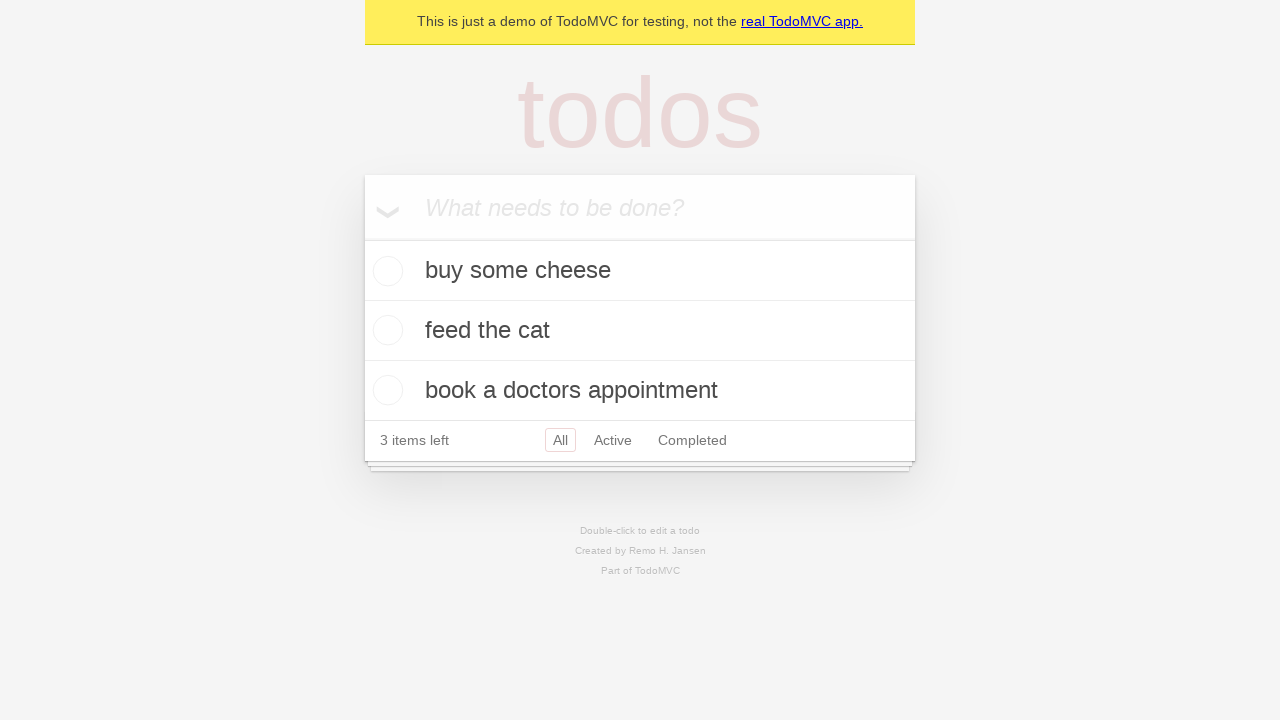

Waited for all three todo items to load
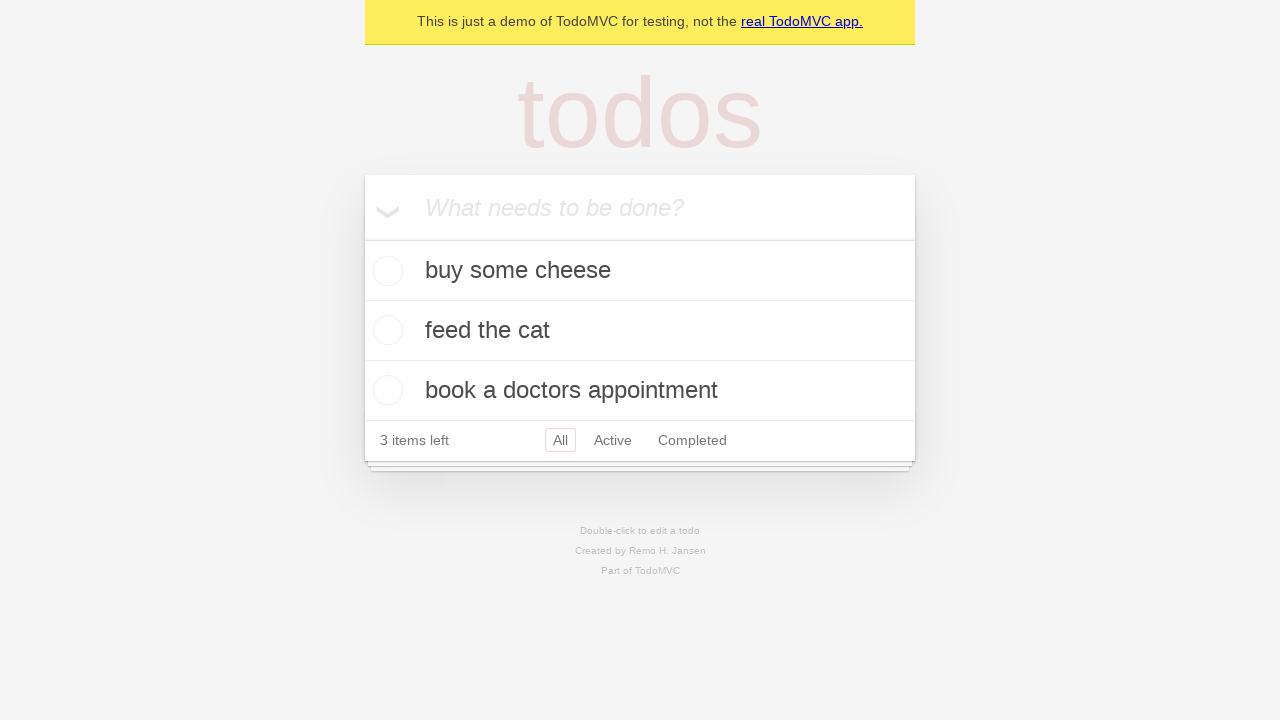

Double-clicked second todo item to enter edit mode at (640, 331) on [data-testid='todo-item'] >> nth=1
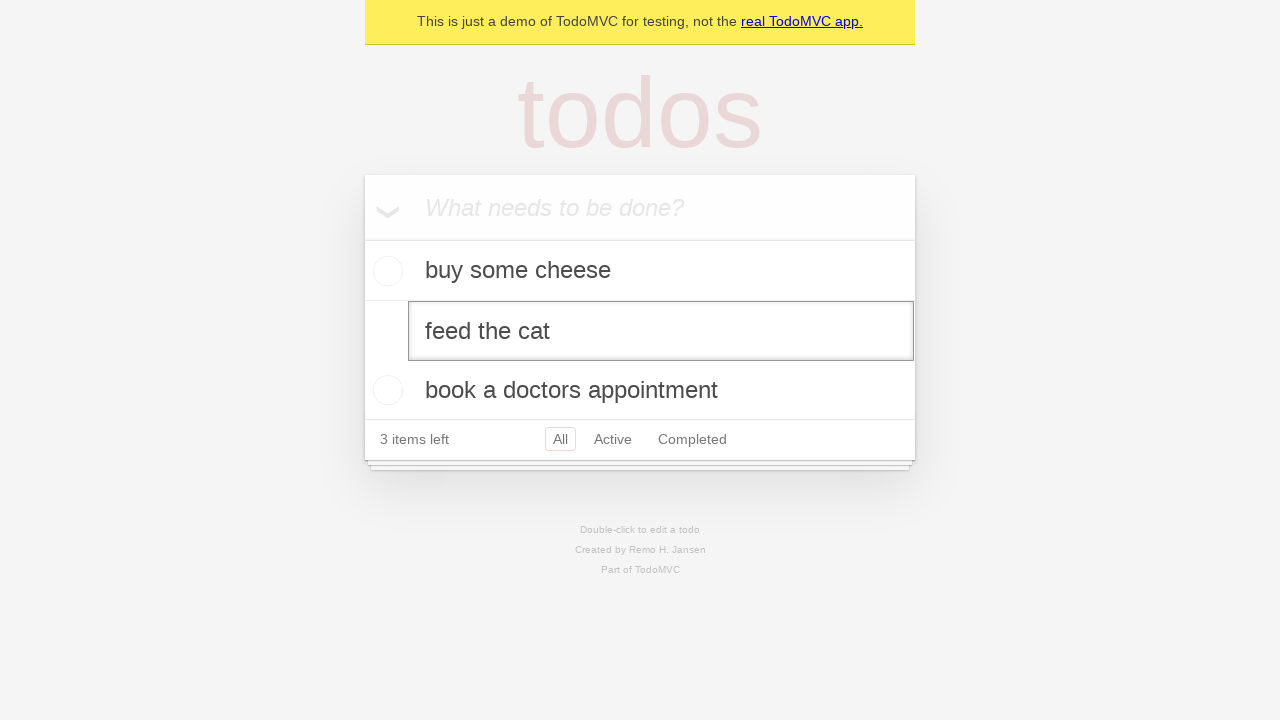

Filled edit field with 'buy some sausages' on [data-testid='todo-item'] >> nth=1 >> internal:role=textbox[name="Edit"i]
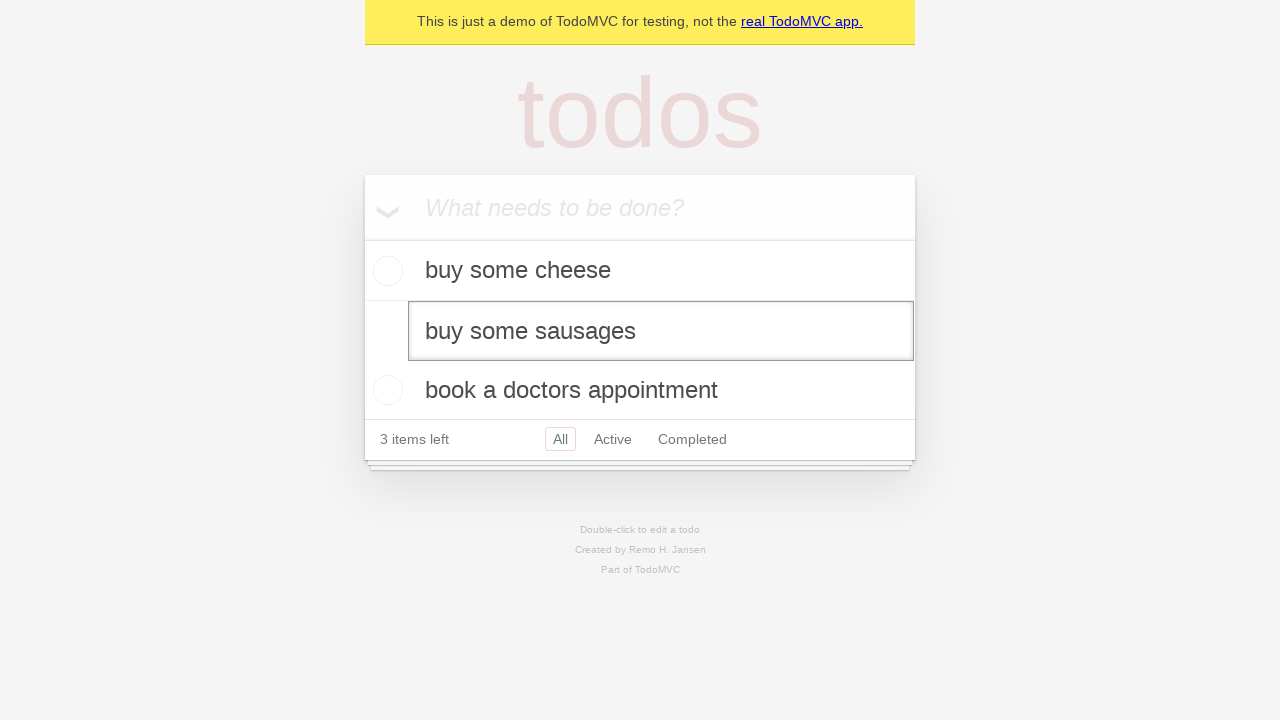

Pressed Enter to confirm edit and save updated todo text on [data-testid='todo-item'] >> nth=1 >> internal:role=textbox[name="Edit"i]
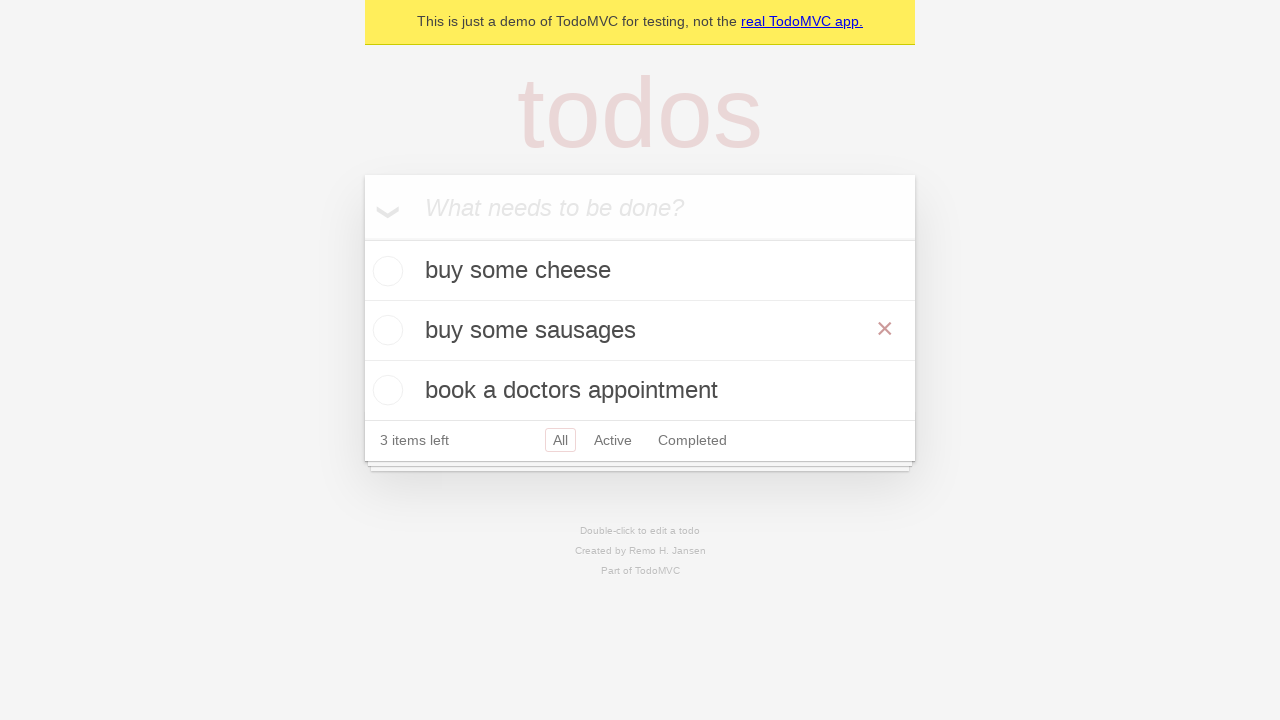

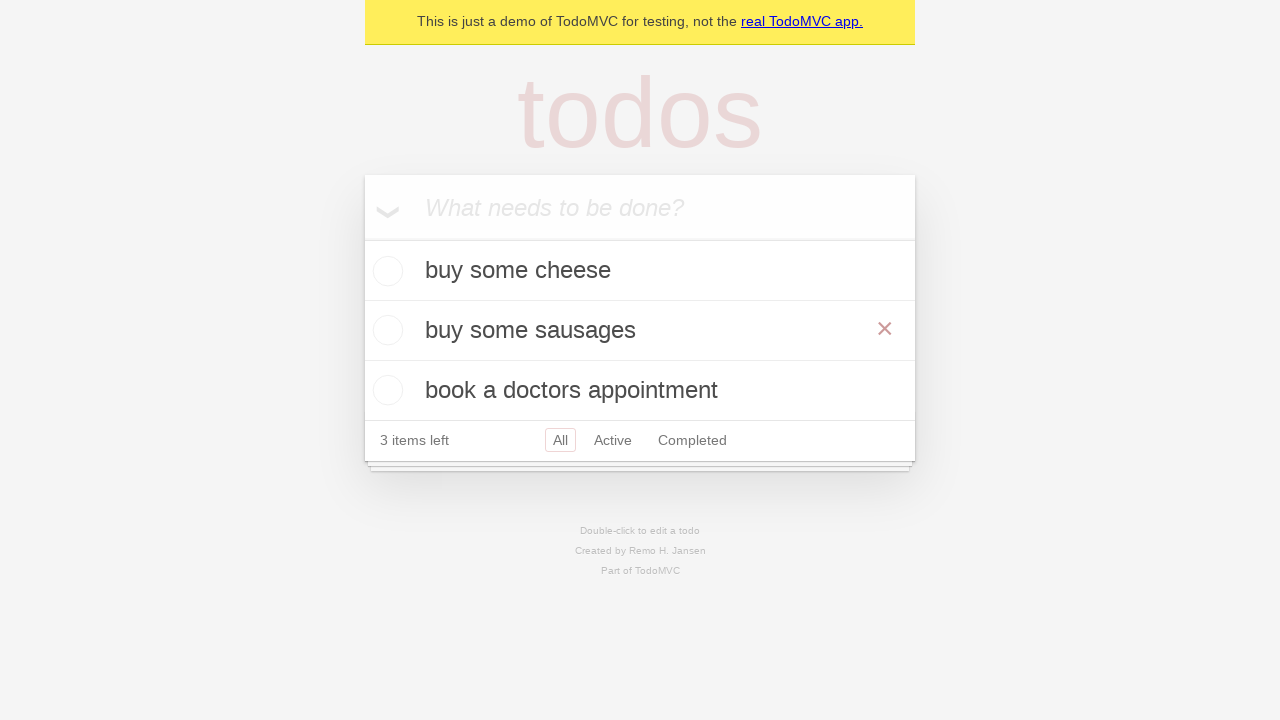